Opens a demo e-commerce site, then opens a new browser window and navigates to another website (OrangeHRM)

Starting URL: https://demo.nopcommerce.com/

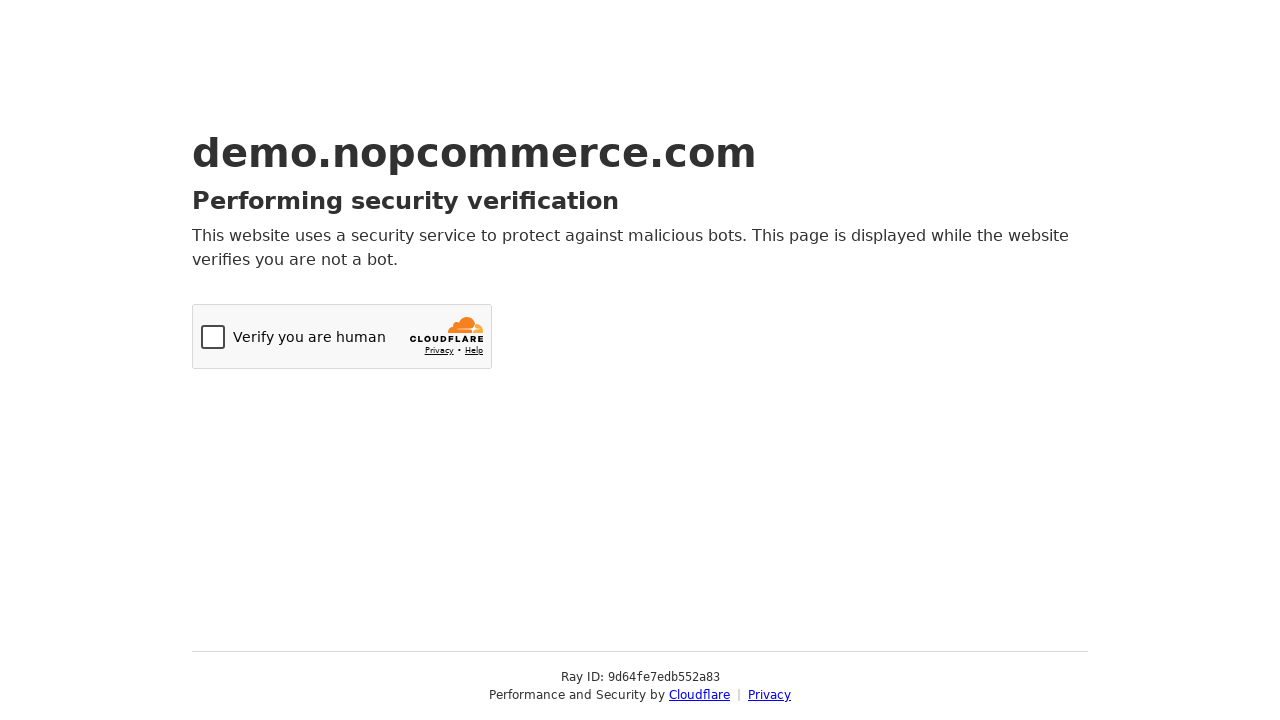

Opened a new browser page/tab
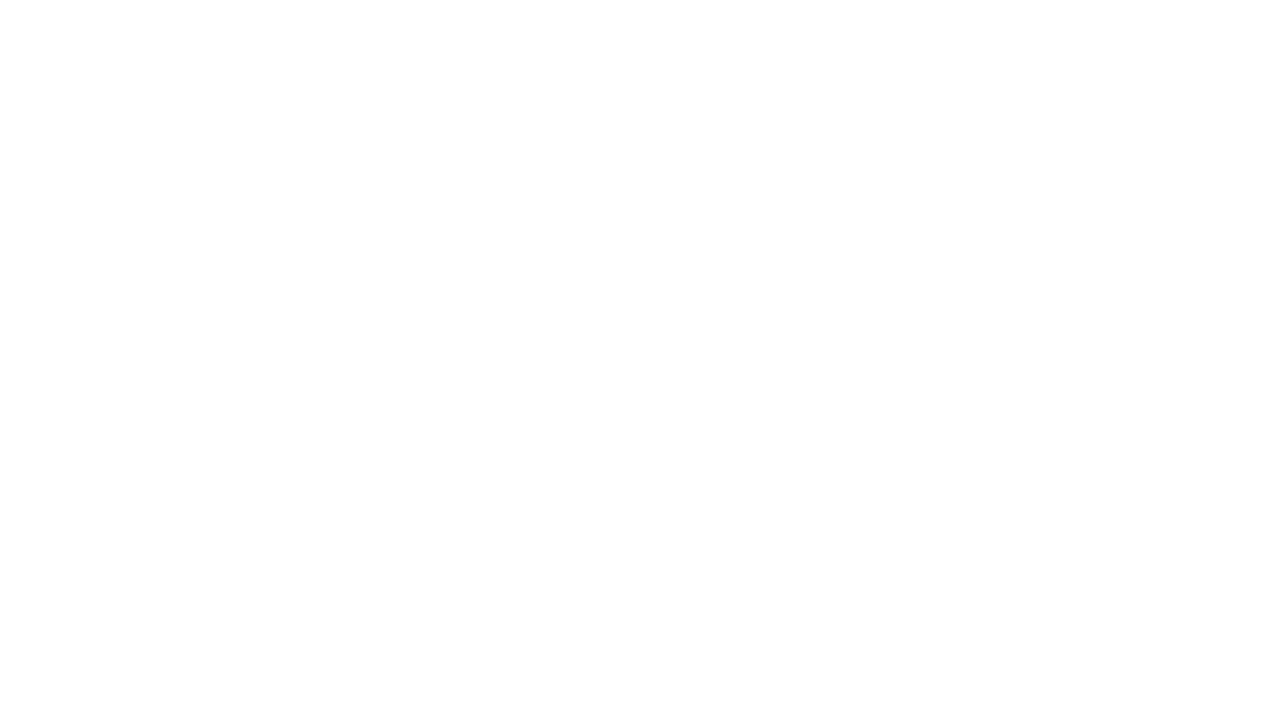

Navigated to OrangeHRM website
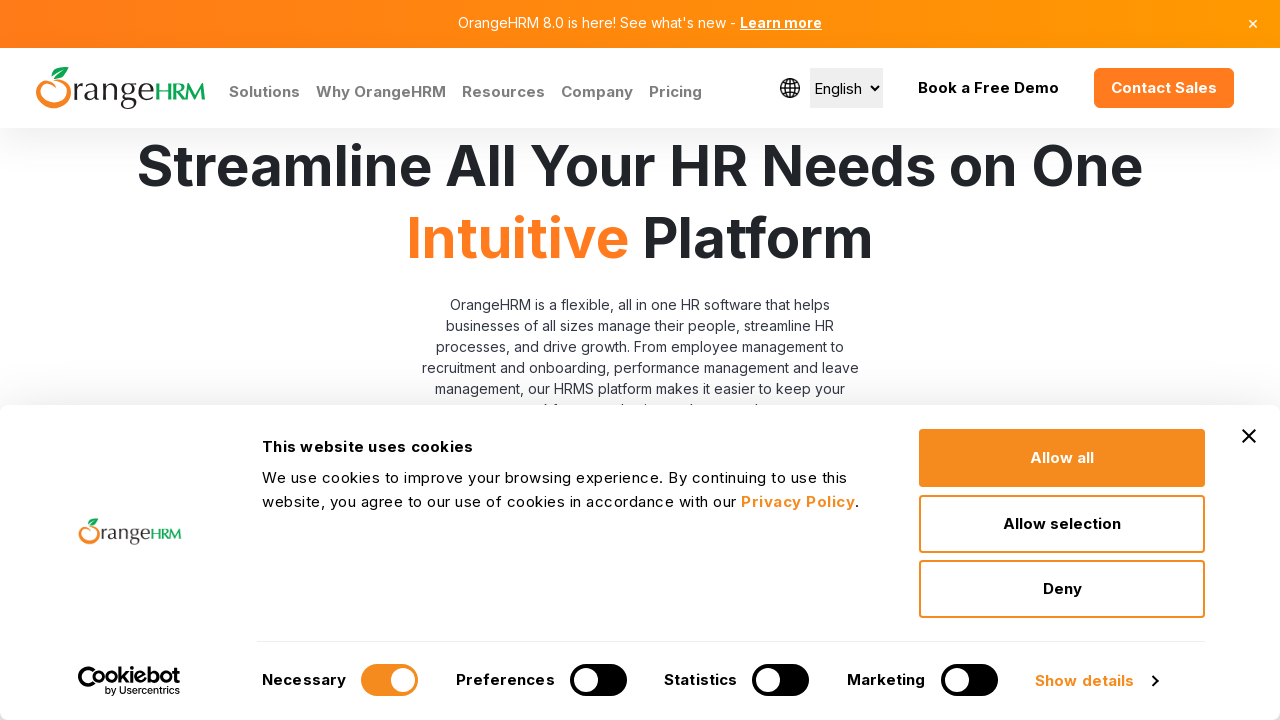

OrangeHRM page finished loading (domcontentloaded)
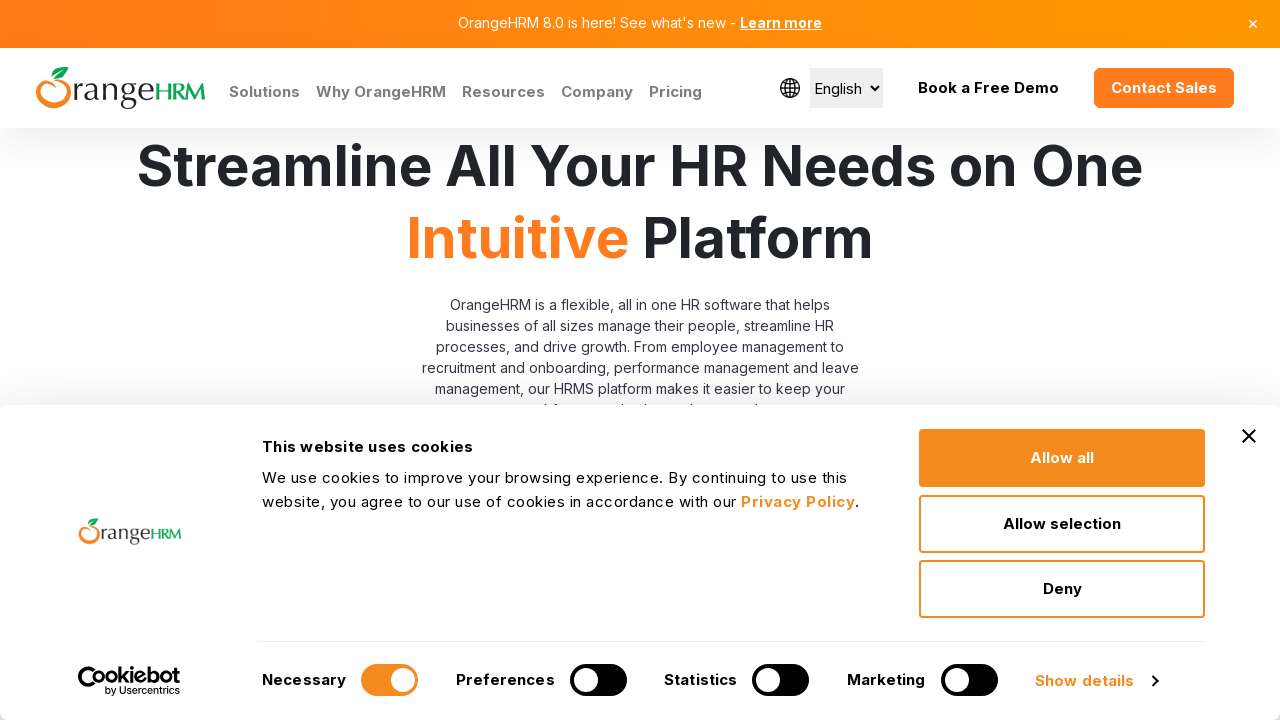

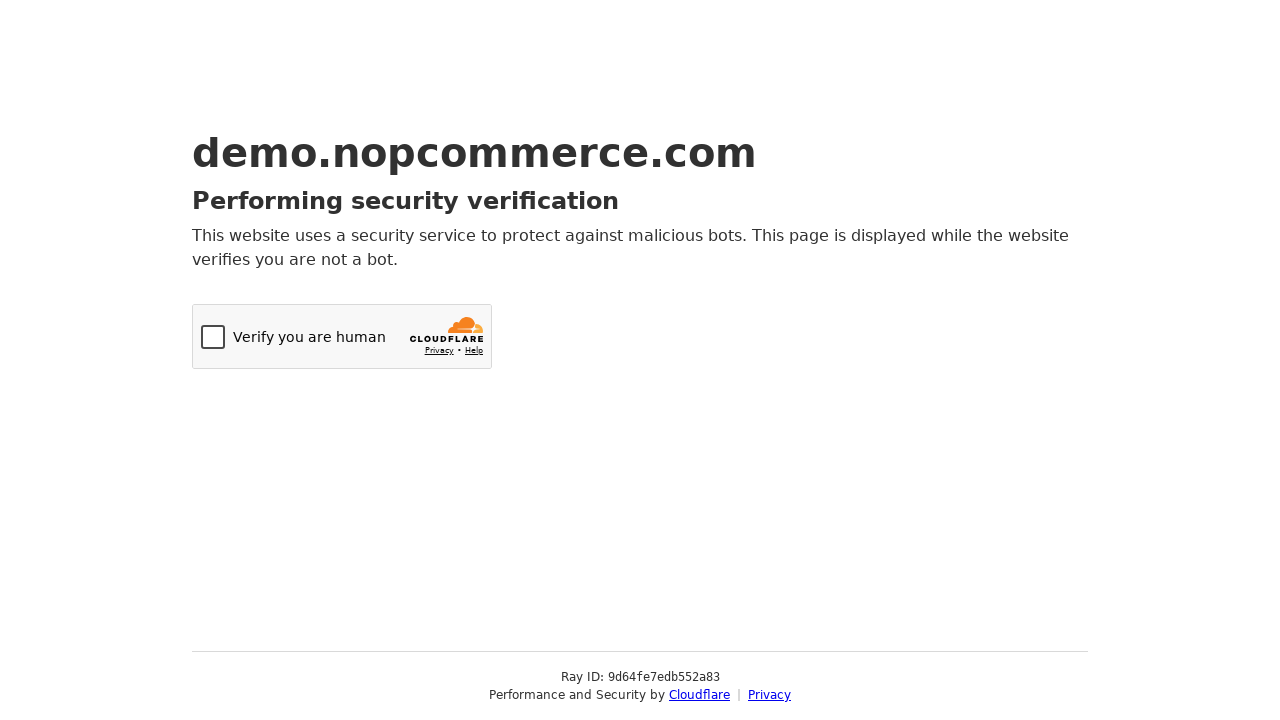